Navigates to Wise Quarter website and verifies that the page title contains "Wise Quarter"

Starting URL: https://www.wisequarter.com

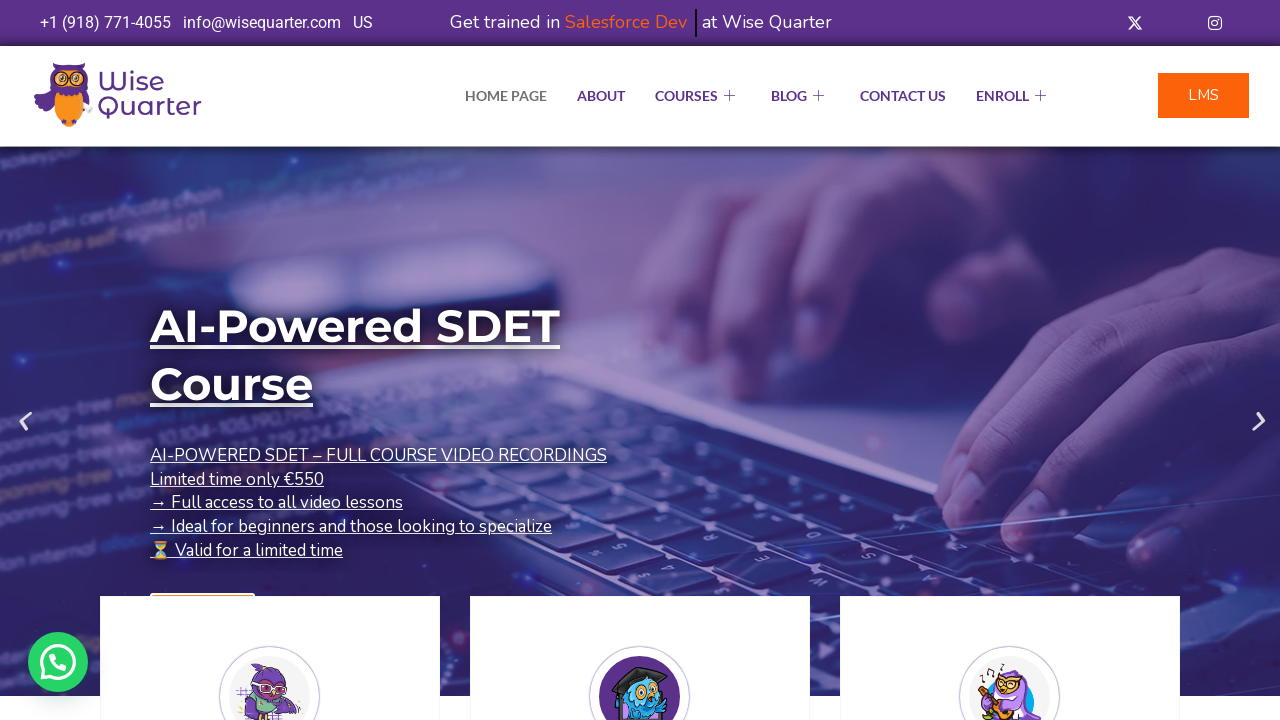

Navigated to https://www.wisequarter.com
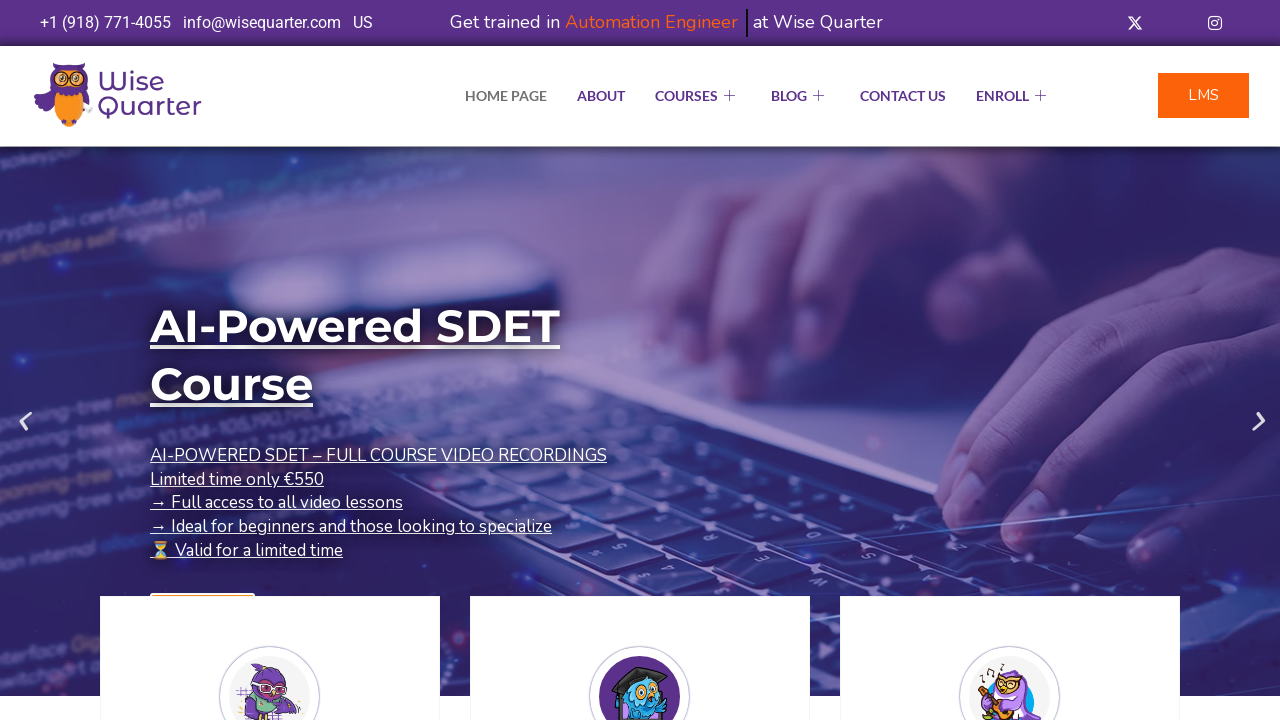

Verified that page title contains 'Wise Quarter'
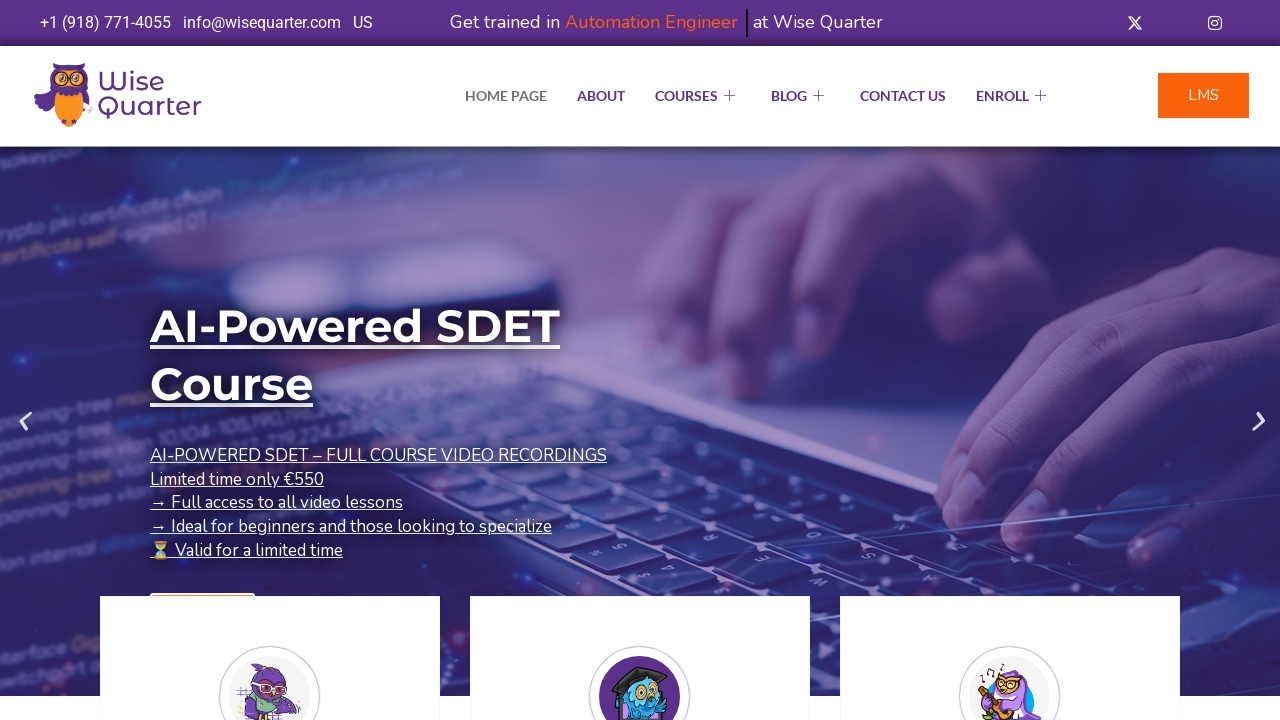

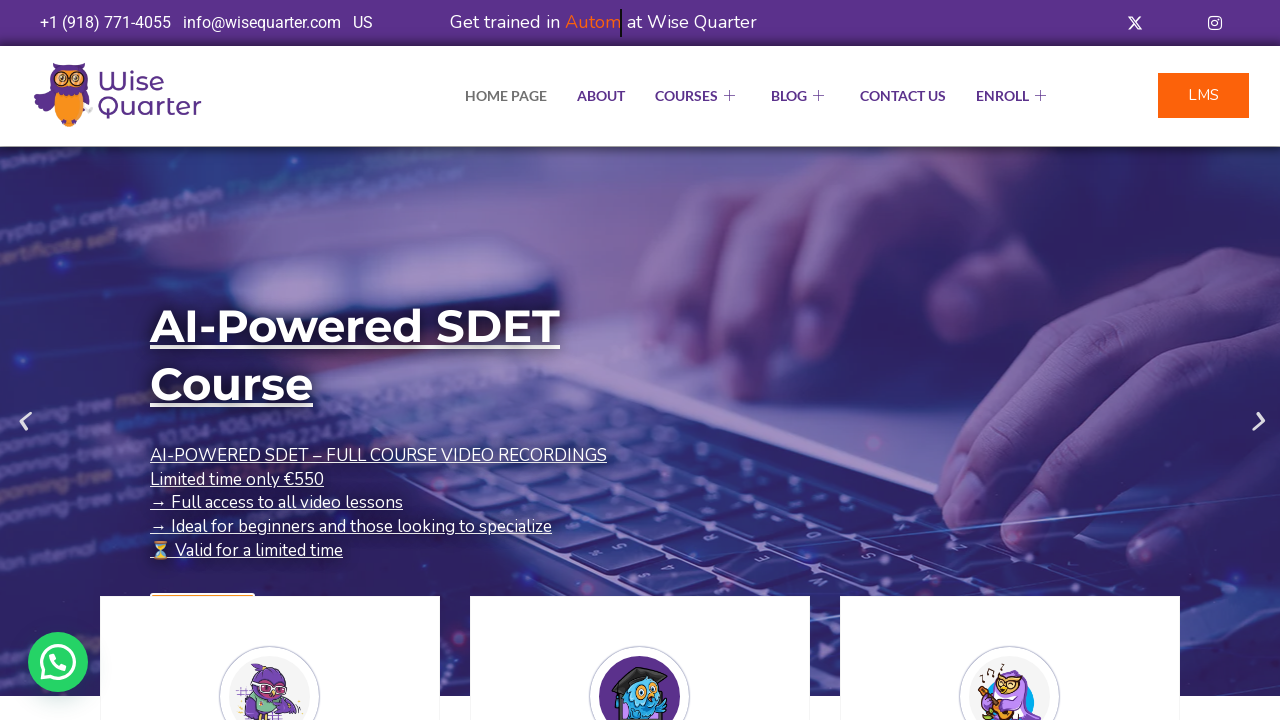